Navigates to the basic authentication page by clicking the Basic Auth link

Starting URL: http://the-internet.herokuapp.com

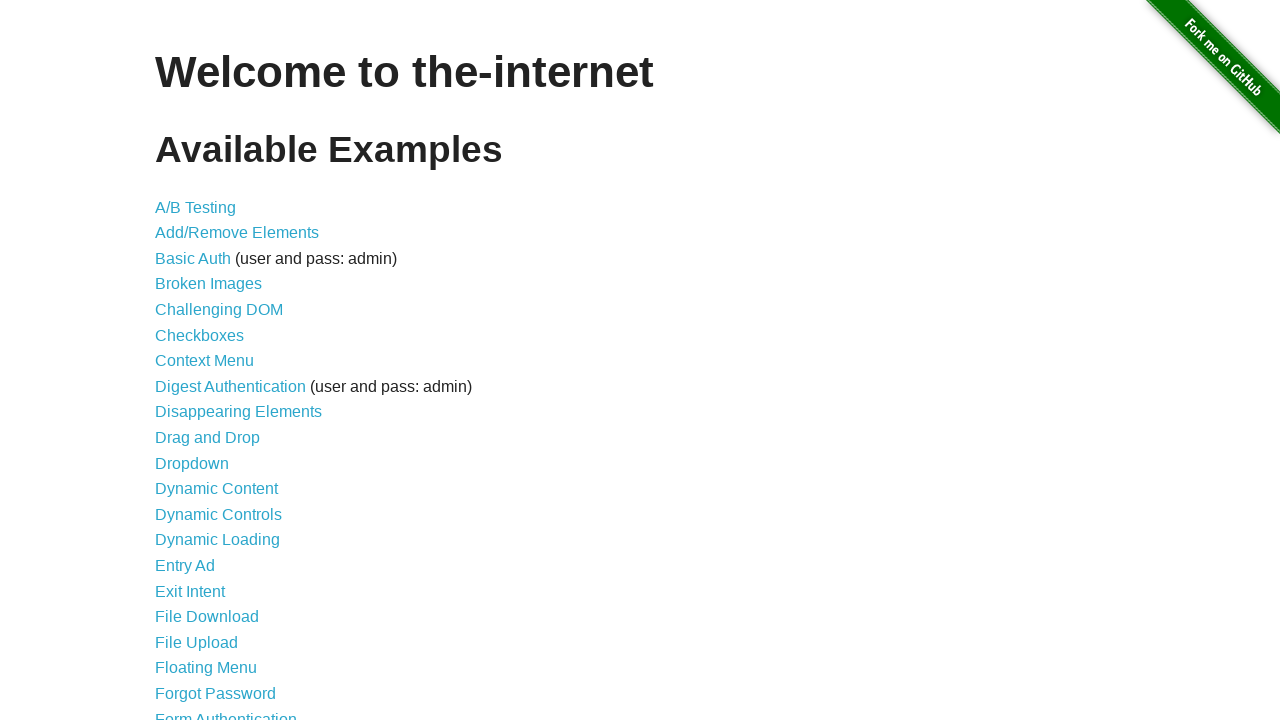

Clicked Basic Auth link to navigate to the authentication page at (193, 258) on a[href='/basic_auth']
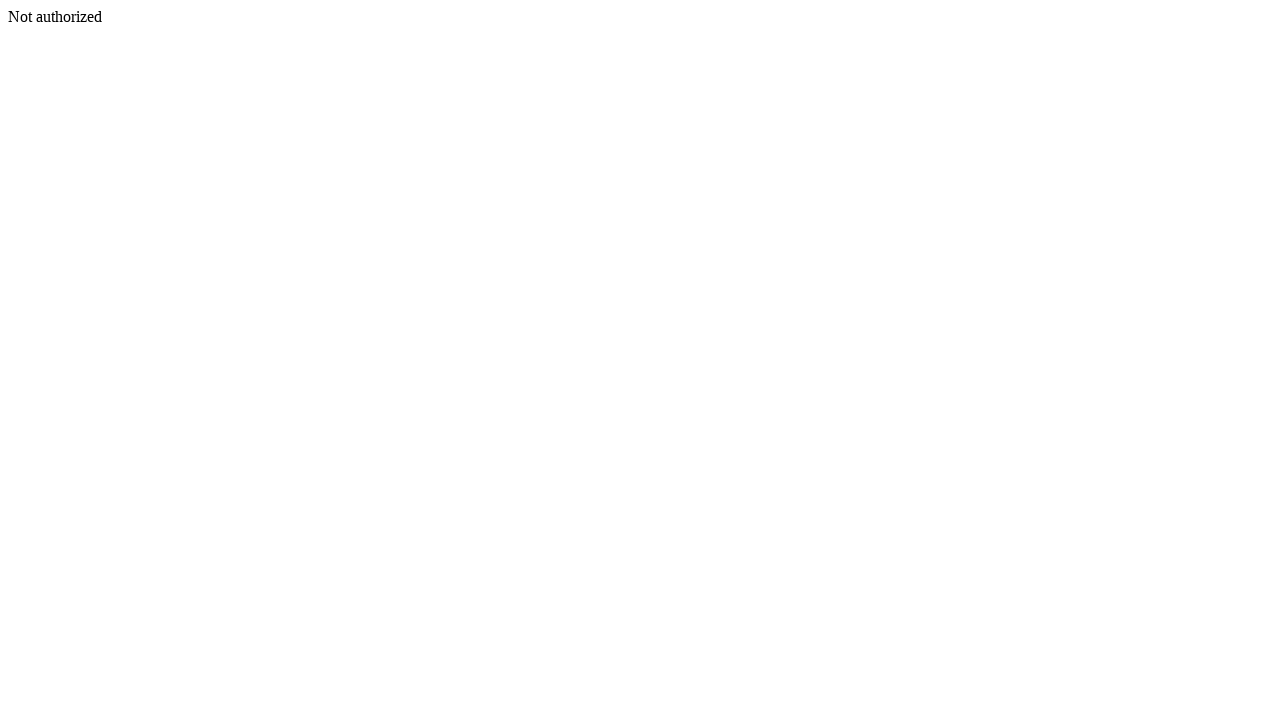

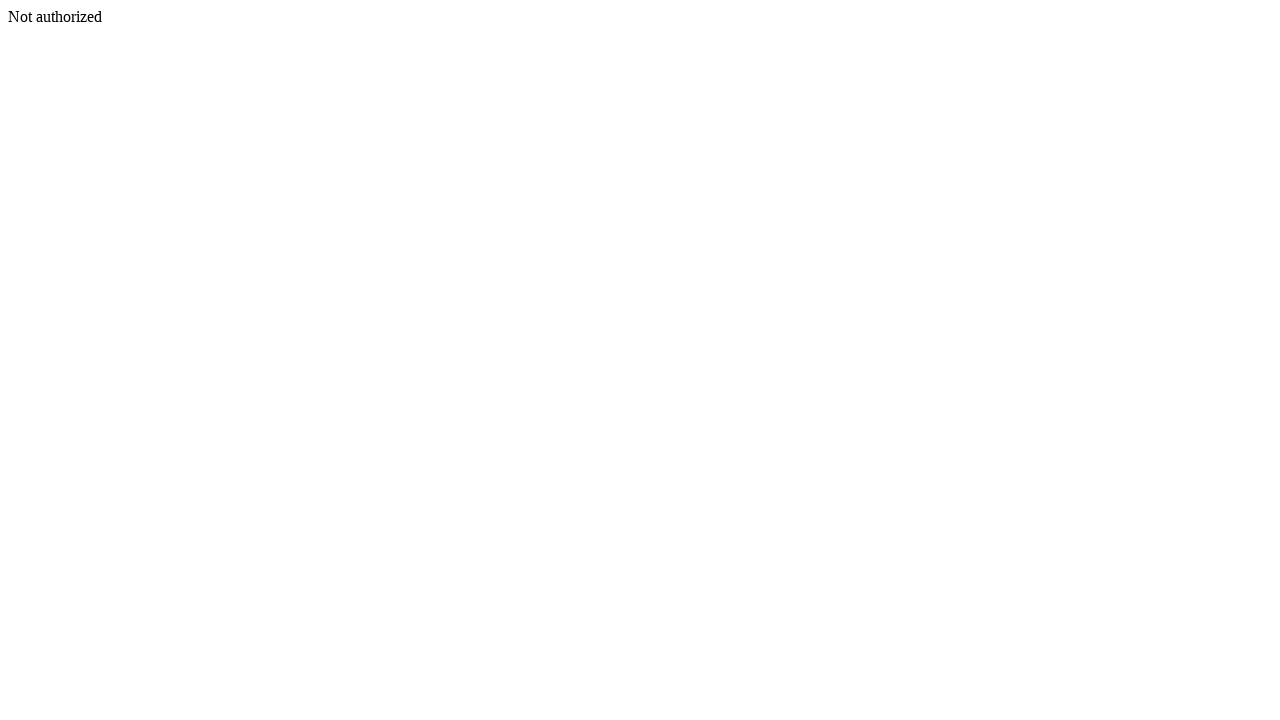